Tests click-and-hold interaction by clicking and holding on element 'A' and dragging to element 'H' to demonstrate multi-element selection

Starting URL: https://selenium08.blogspot.com/2020/01/click-and-hold.html

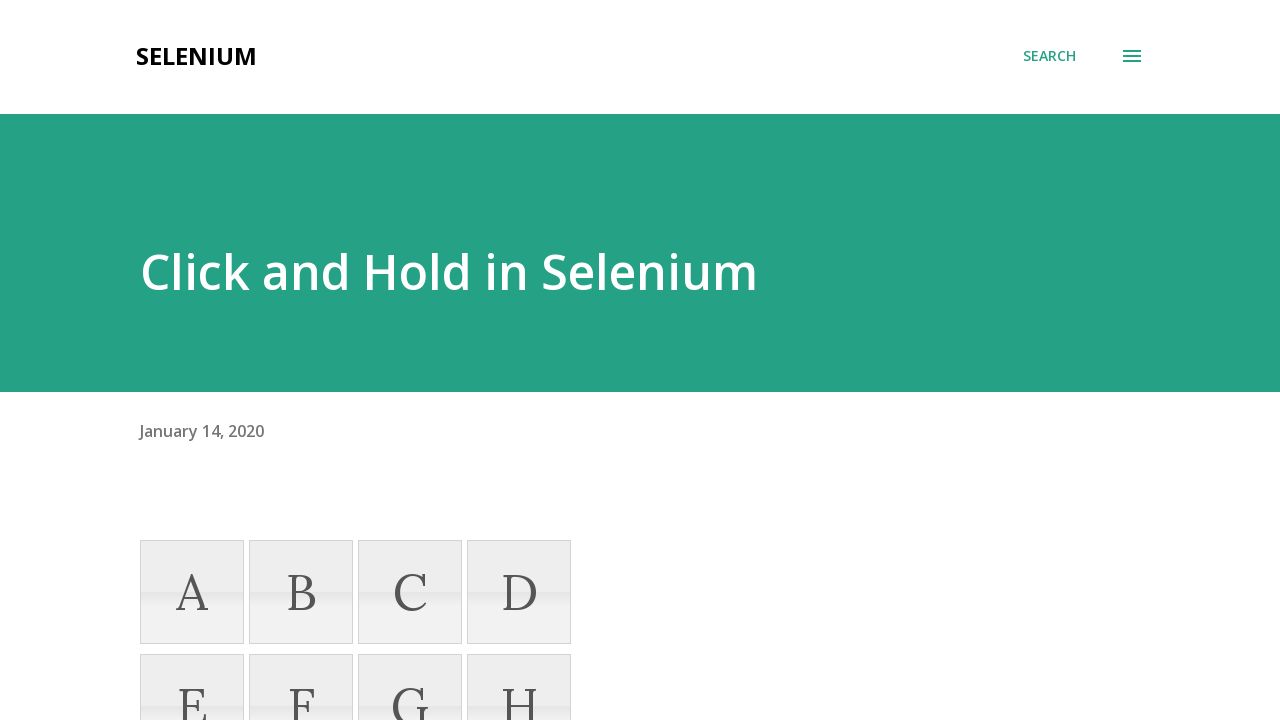

Located element 'A' for click-and-hold interaction
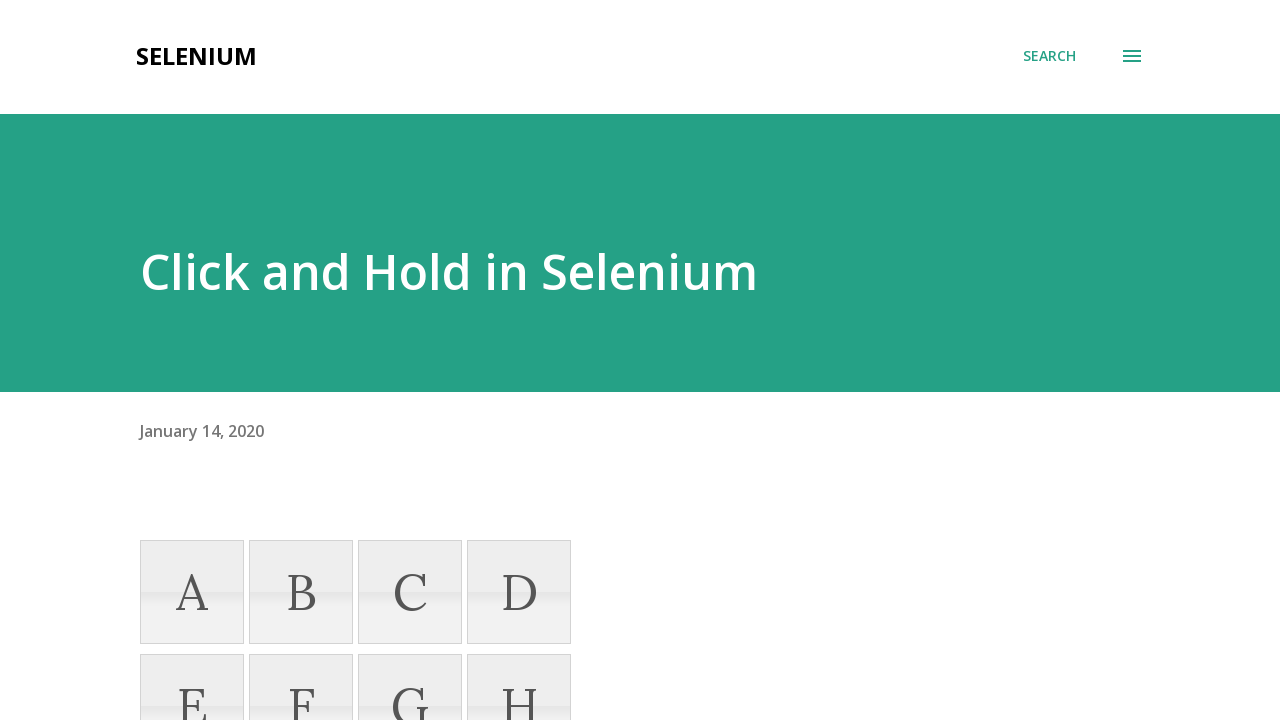

Located element 'H' as the drag target
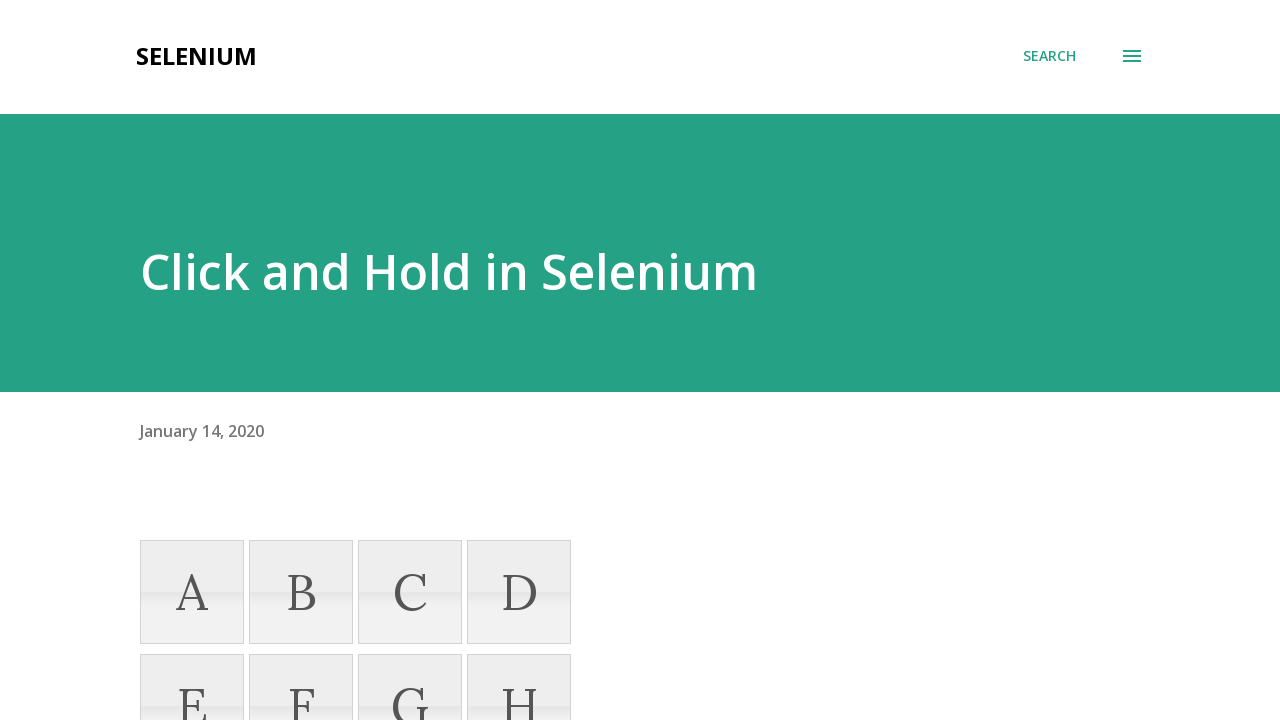

Hovered over element 'A' to prepare for click-and-hold at (192, 592) on xpath=//li[text()='A']
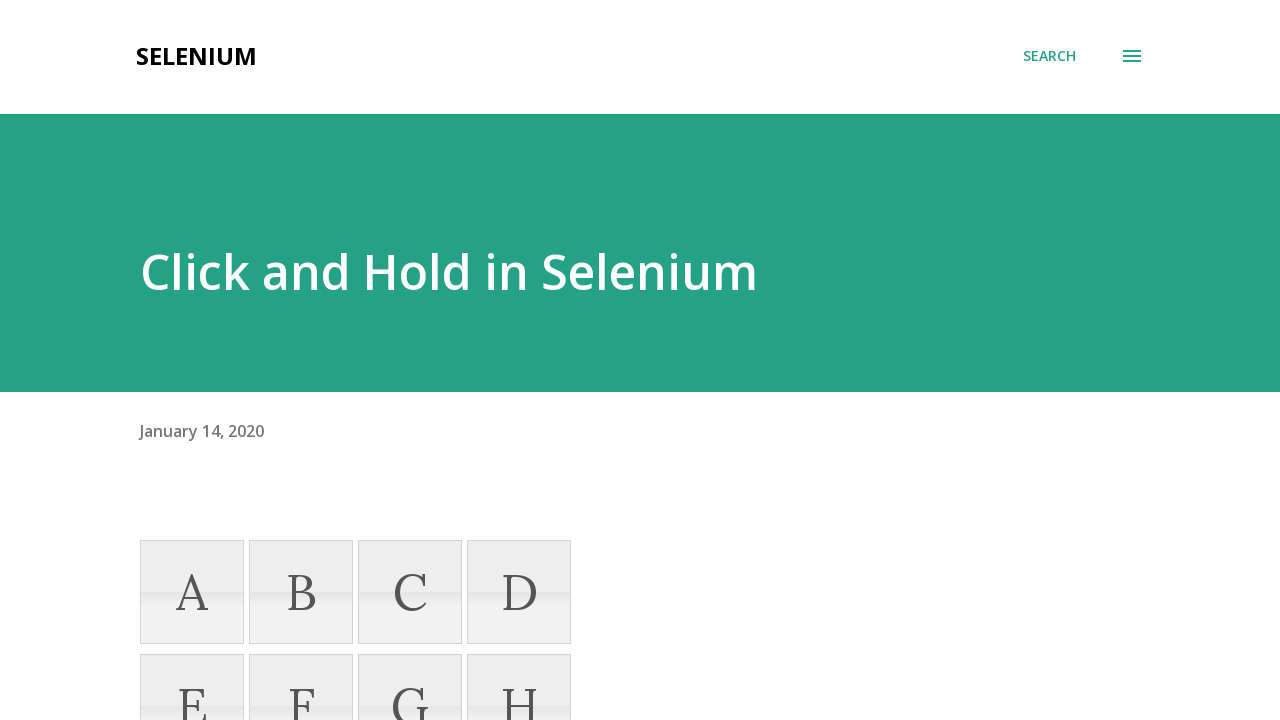

Pressed and held mouse button on element 'A' at (192, 592)
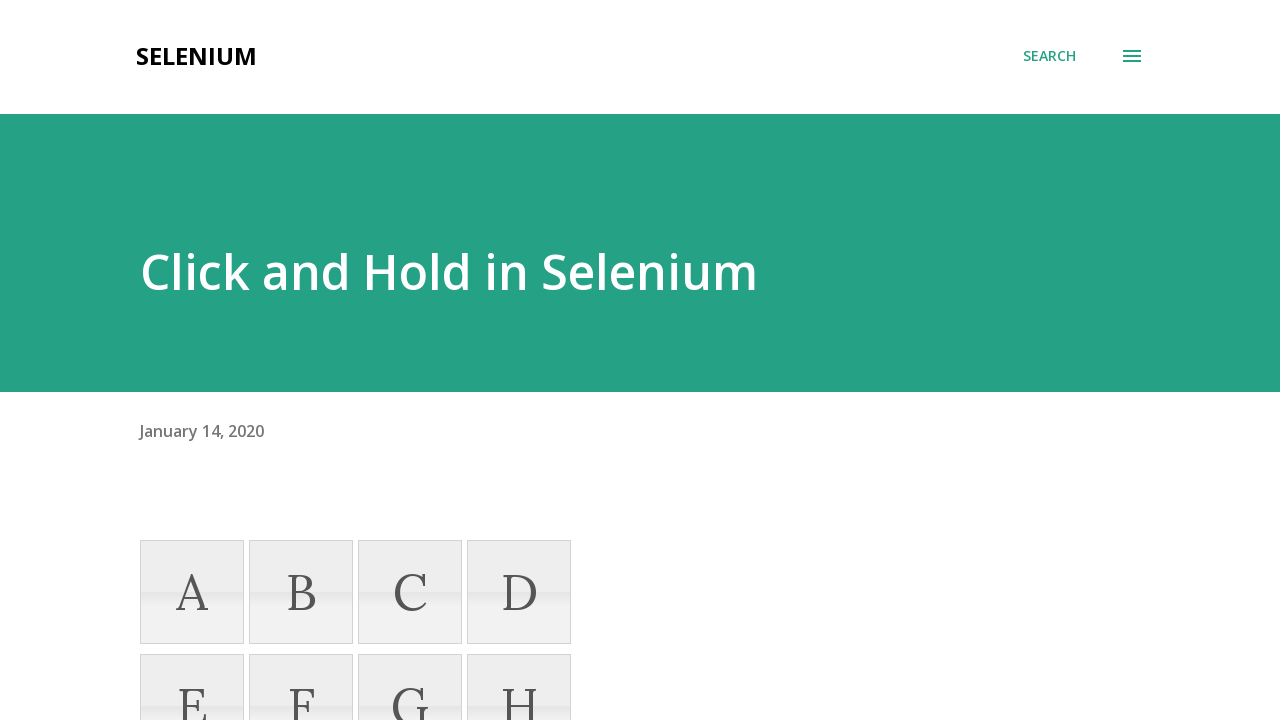

Dragged mouse to element 'H' while holding button at (519, 668) on xpath=//li[text()='H']
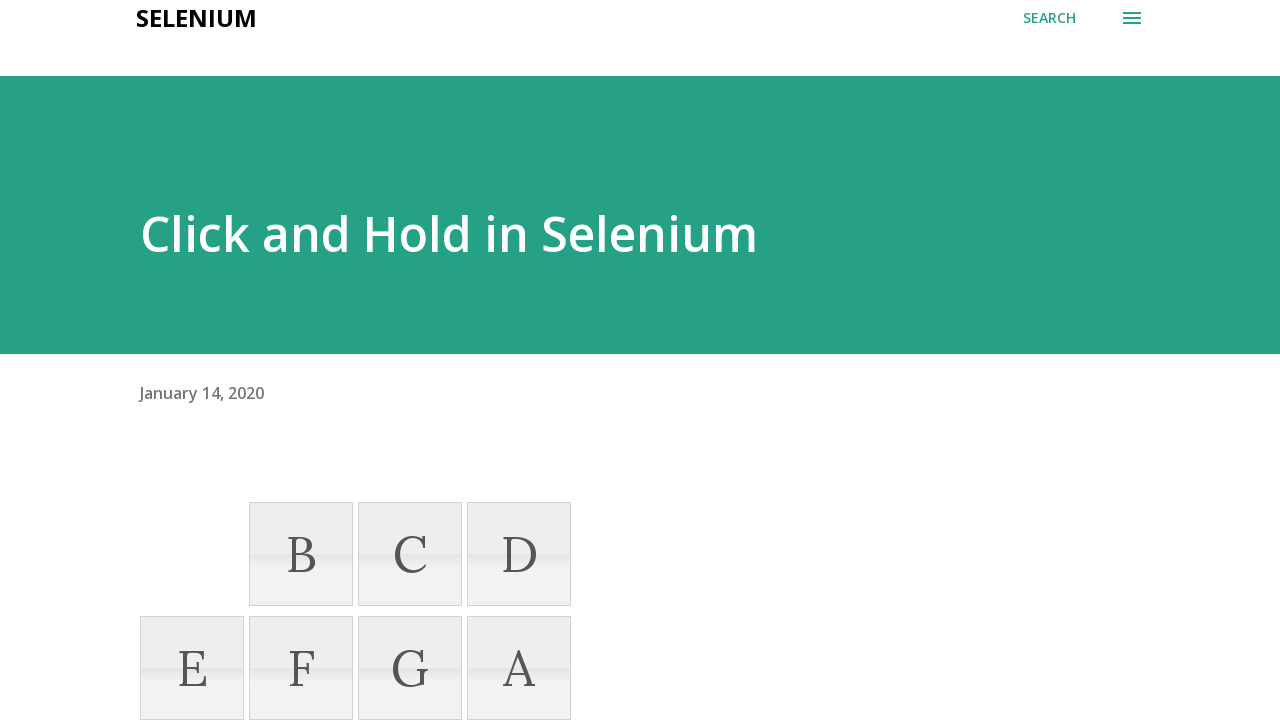

Released mouse button on element 'H' to complete multi-element selection at (519, 668)
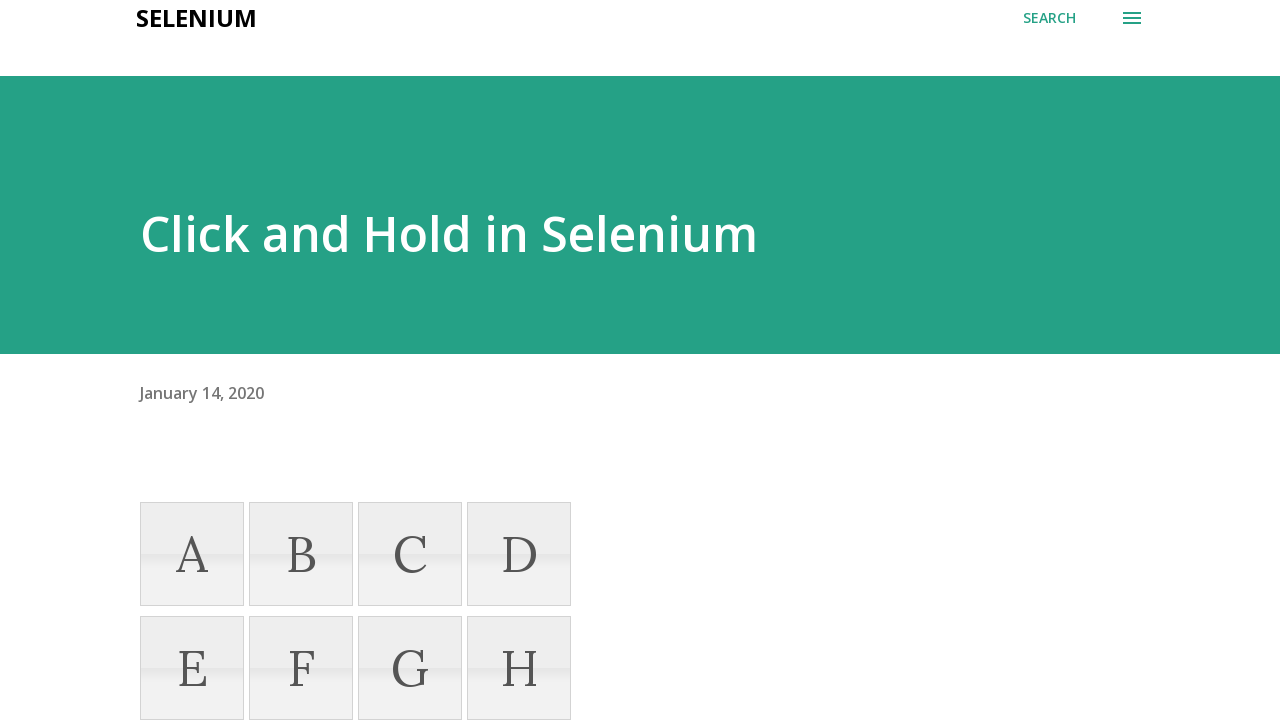

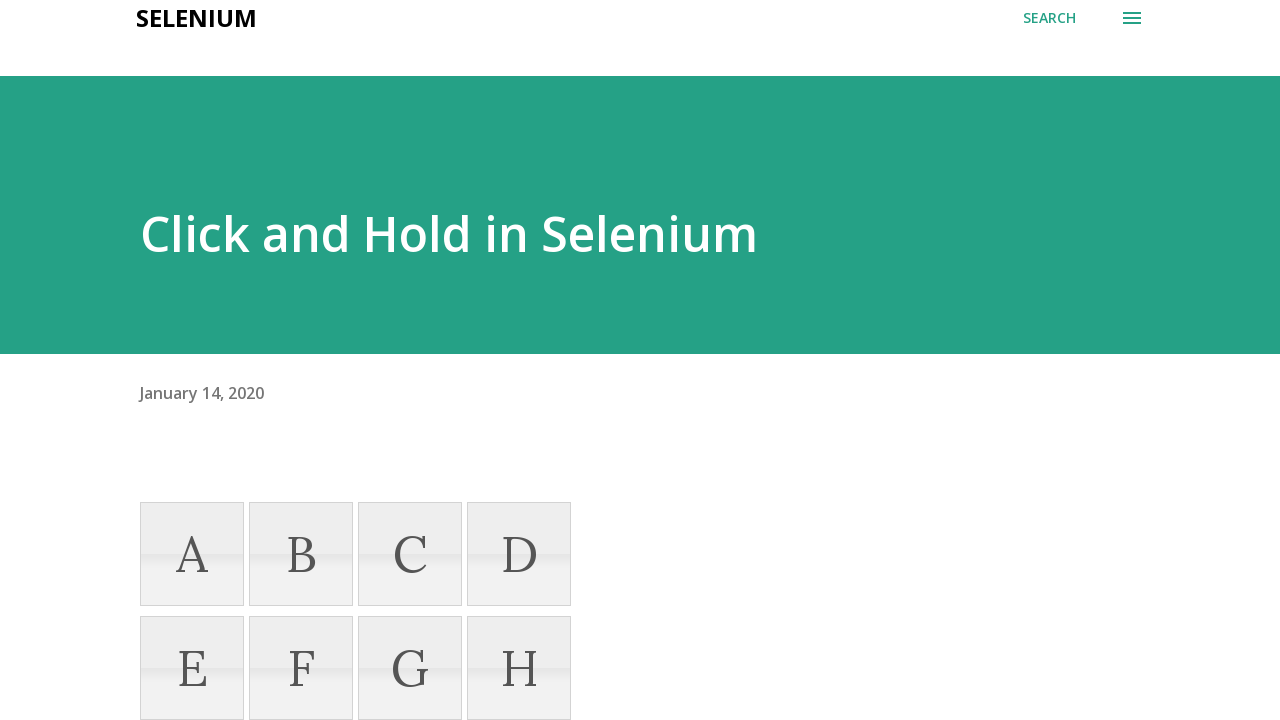